Tests the Disappearing Elements page by refreshing until 5 navigation elements appear, with a maximum of 10 attempts.

Starting URL: https://the-internet.herokuapp.com/

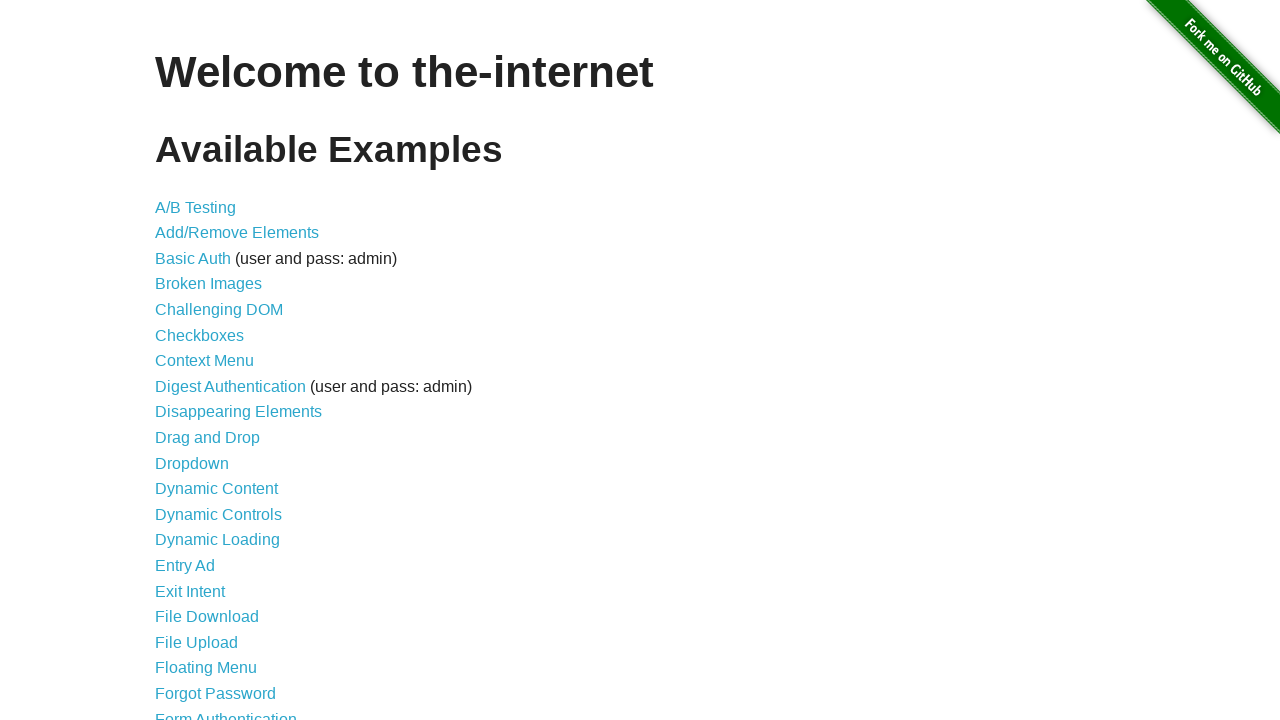

Clicked on Disappearing Elements link at (238, 412) on xpath=//a[@href='/disappearing_elements']
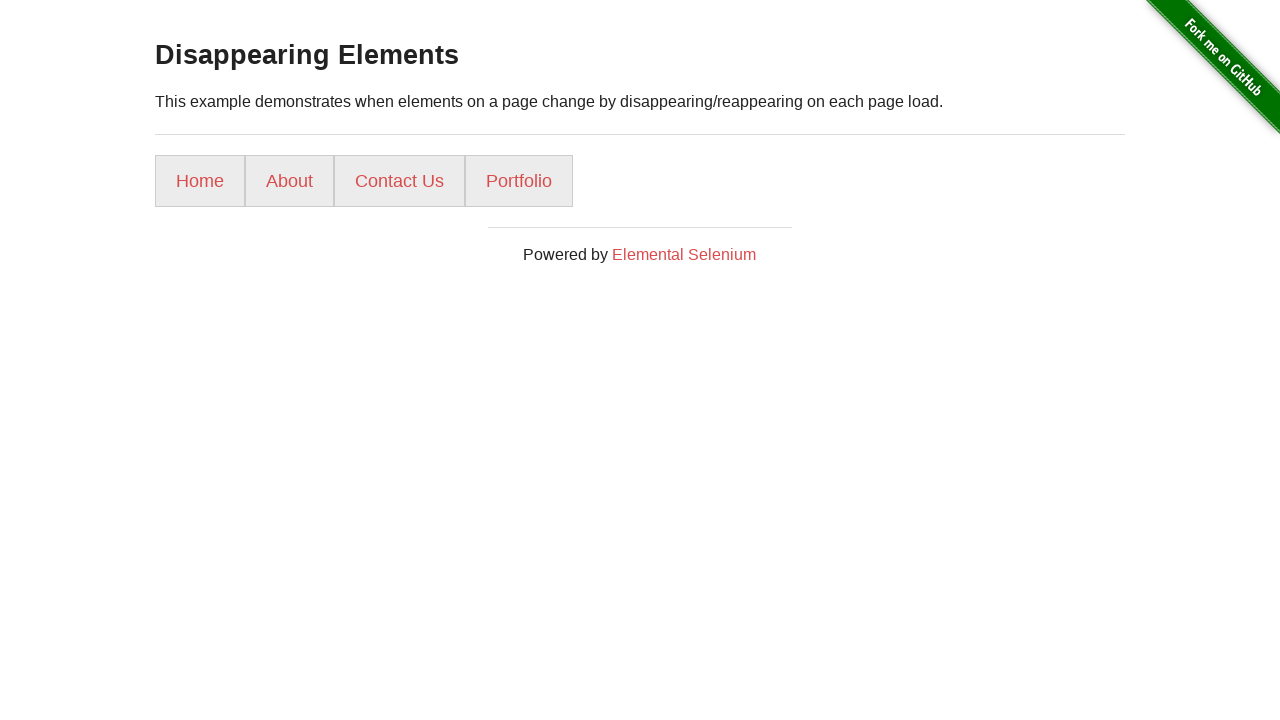

Located all navigation elements (attempt 1): found 4 elements
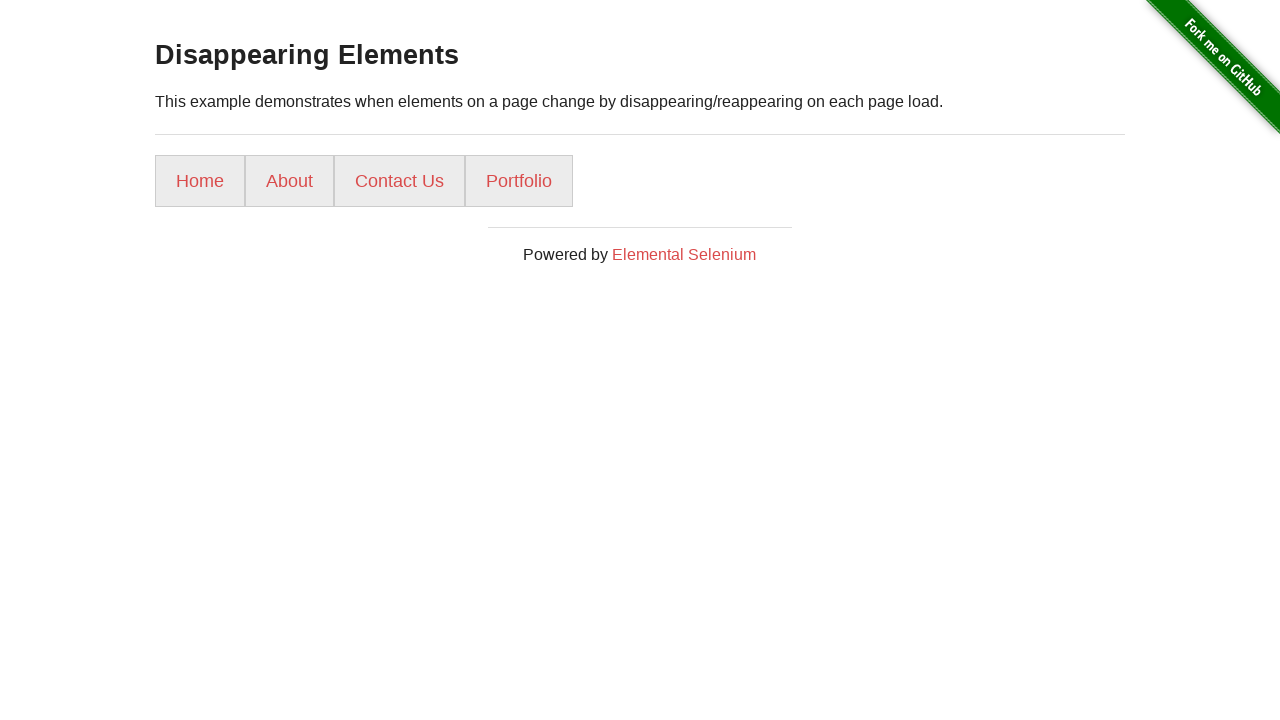

Reloaded page (attempt 1 of 10)
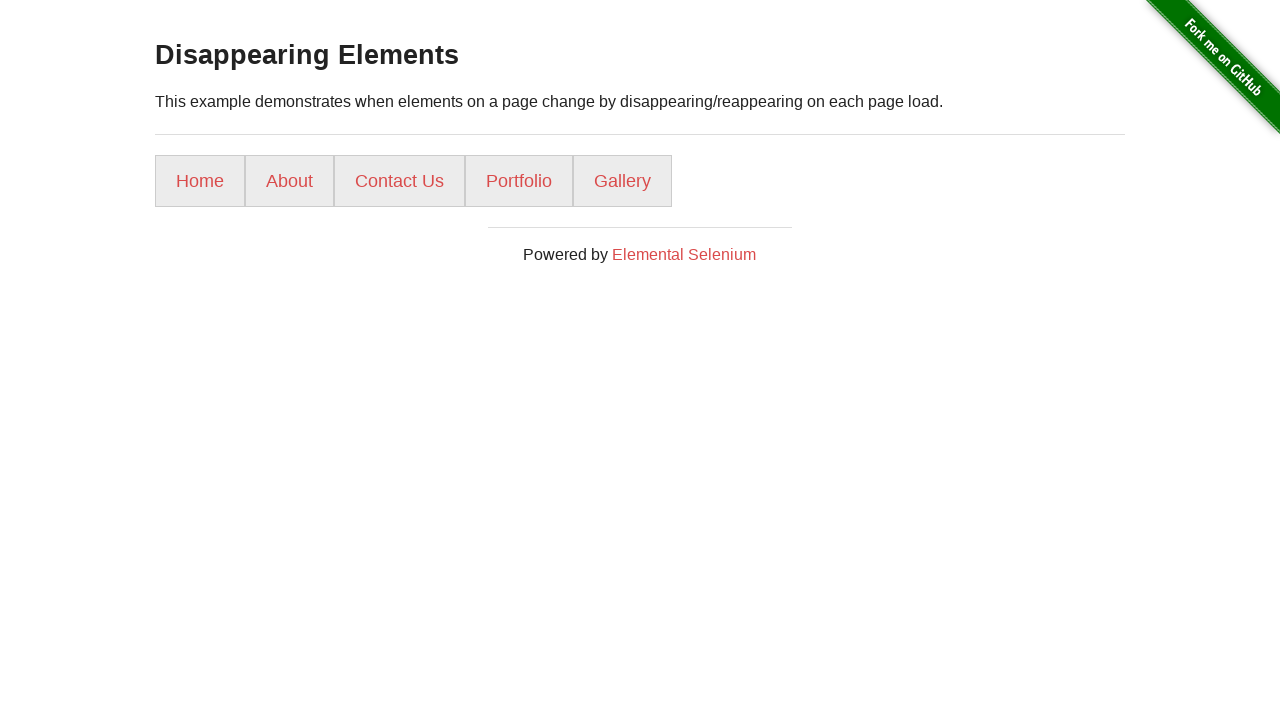

Located all navigation elements (attempt 2): found 5 elements
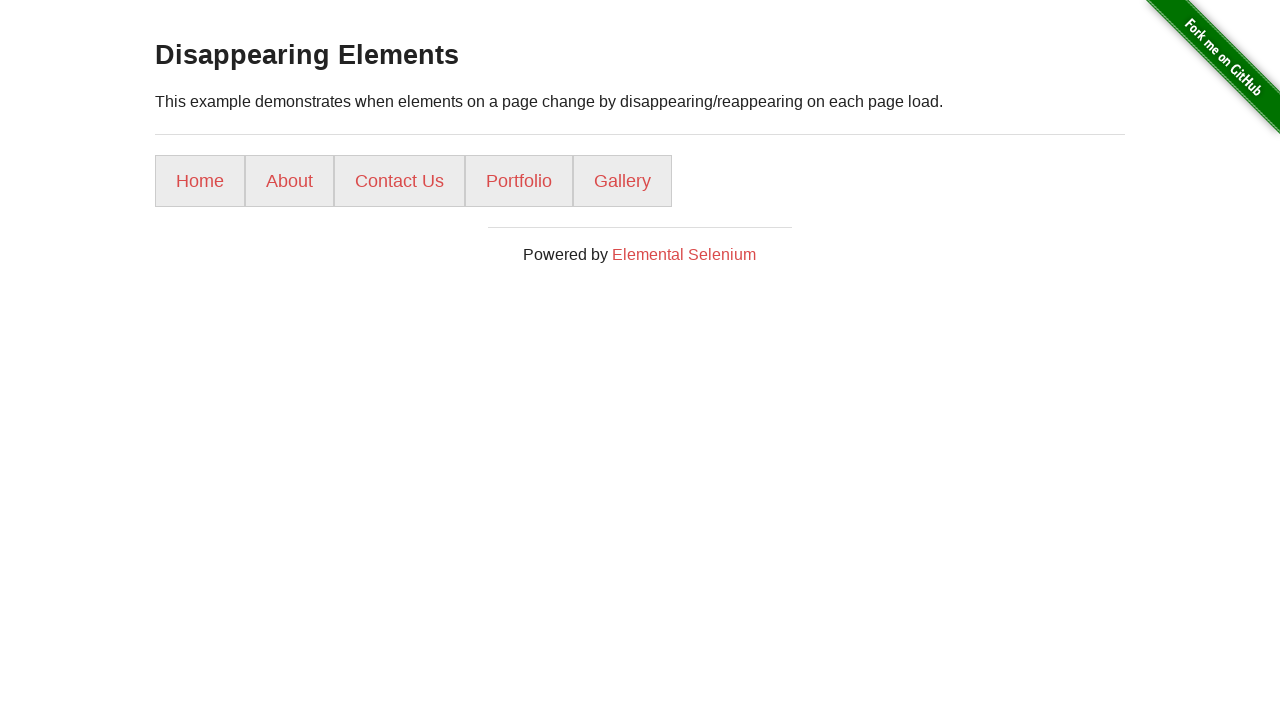

Successfully found all 5 navigation elements - test passed
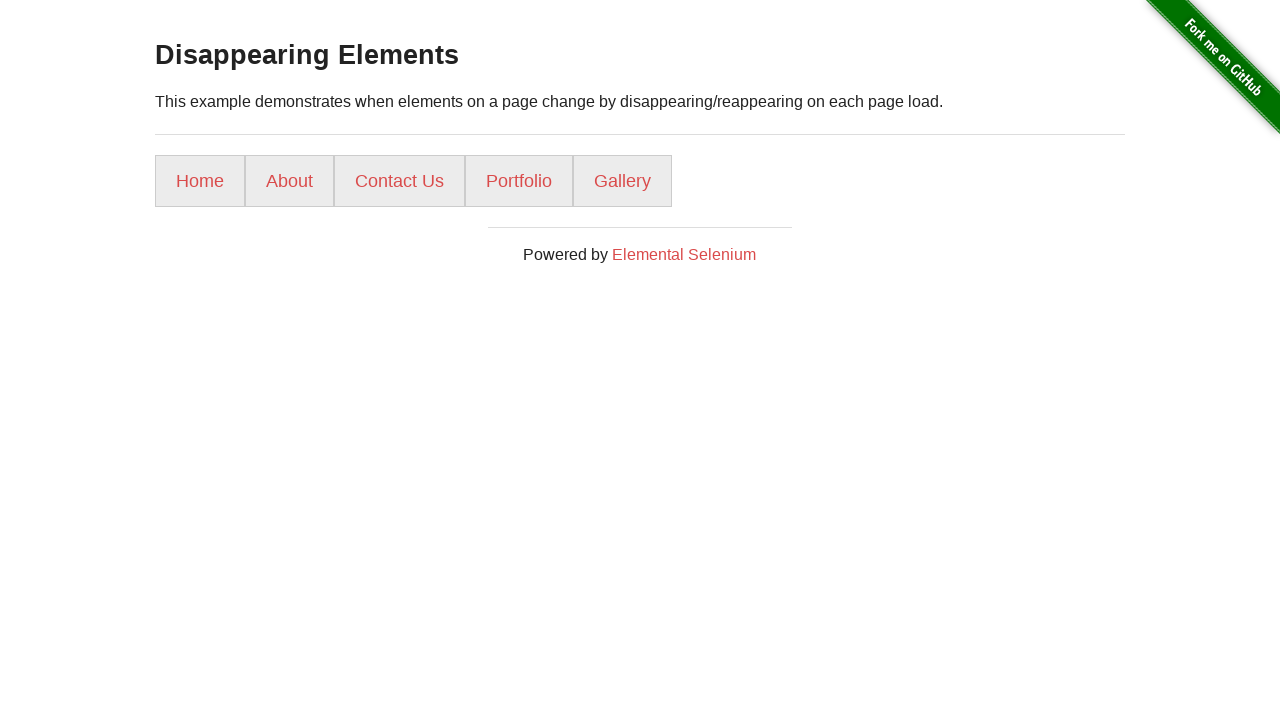

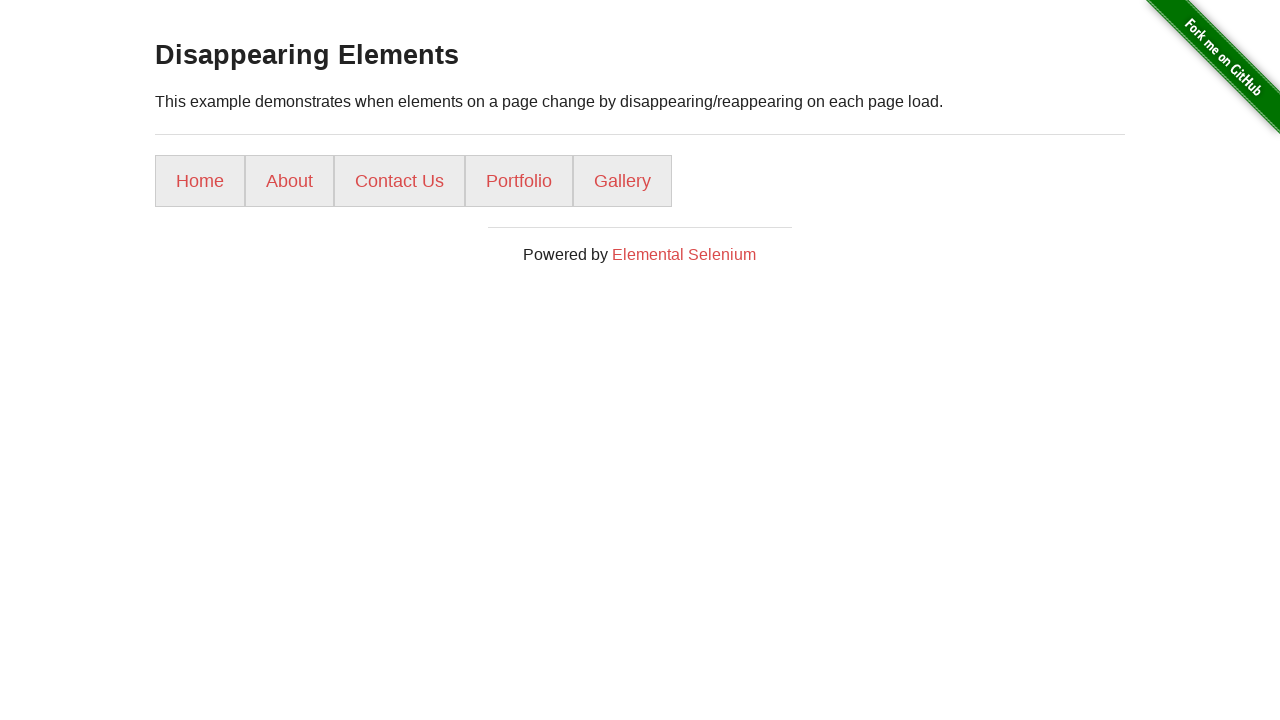